Tests alert handling functionality by entering text in a field, triggering a confirmation dialog, and dismissing it

Starting URL: https://rahulshettyacademy.com/AutomationPractice/

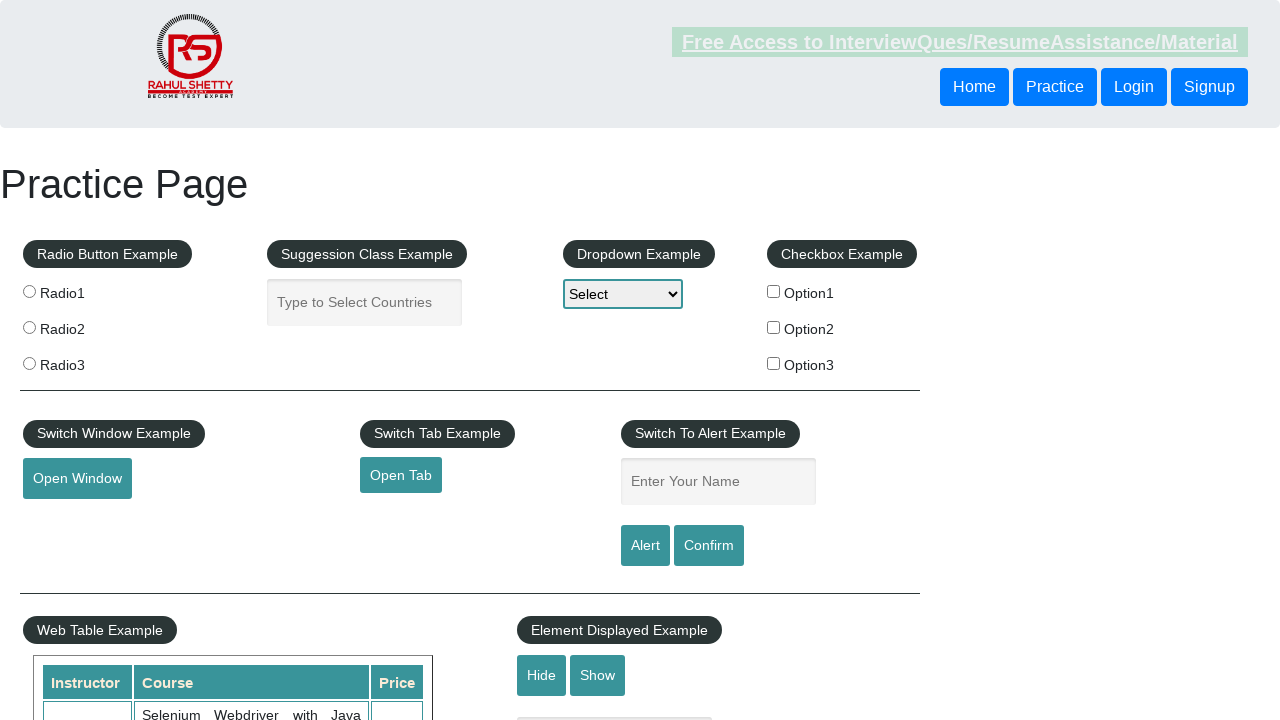

Entered 'Option3' in the name field on #name
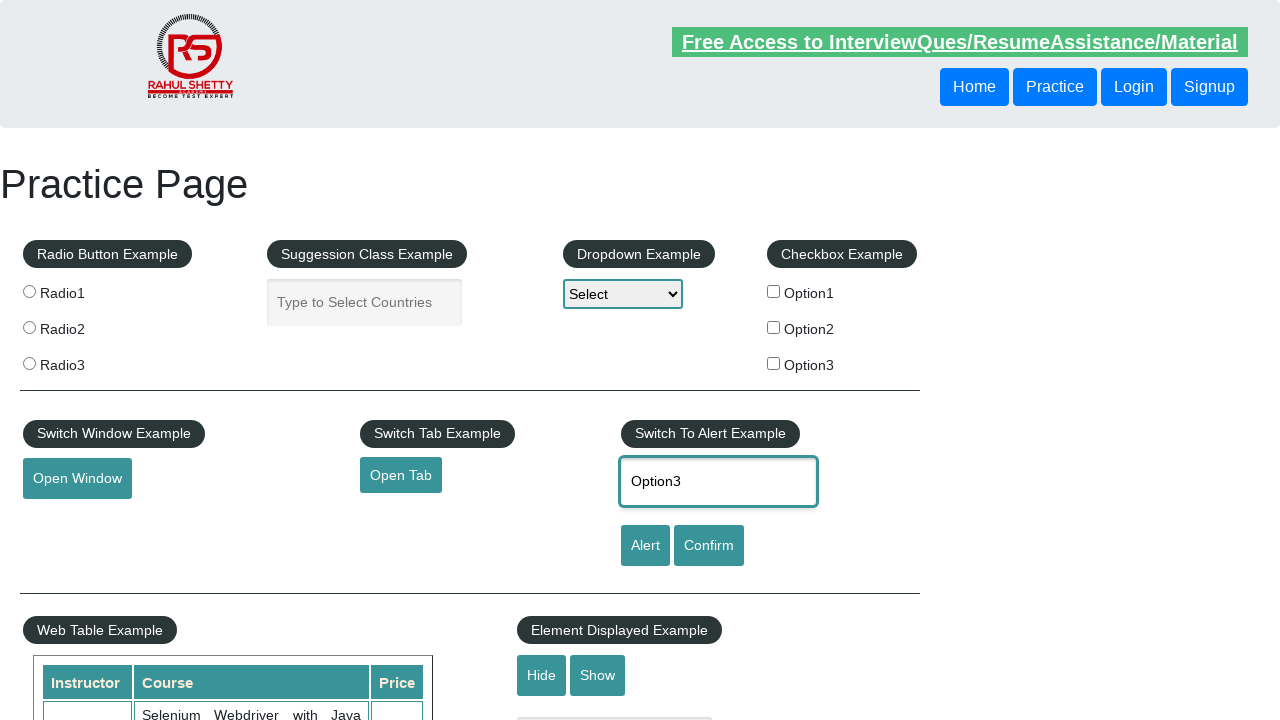

Clicked confirm button to trigger confirmation dialog at (709, 546) on #confirmbtn
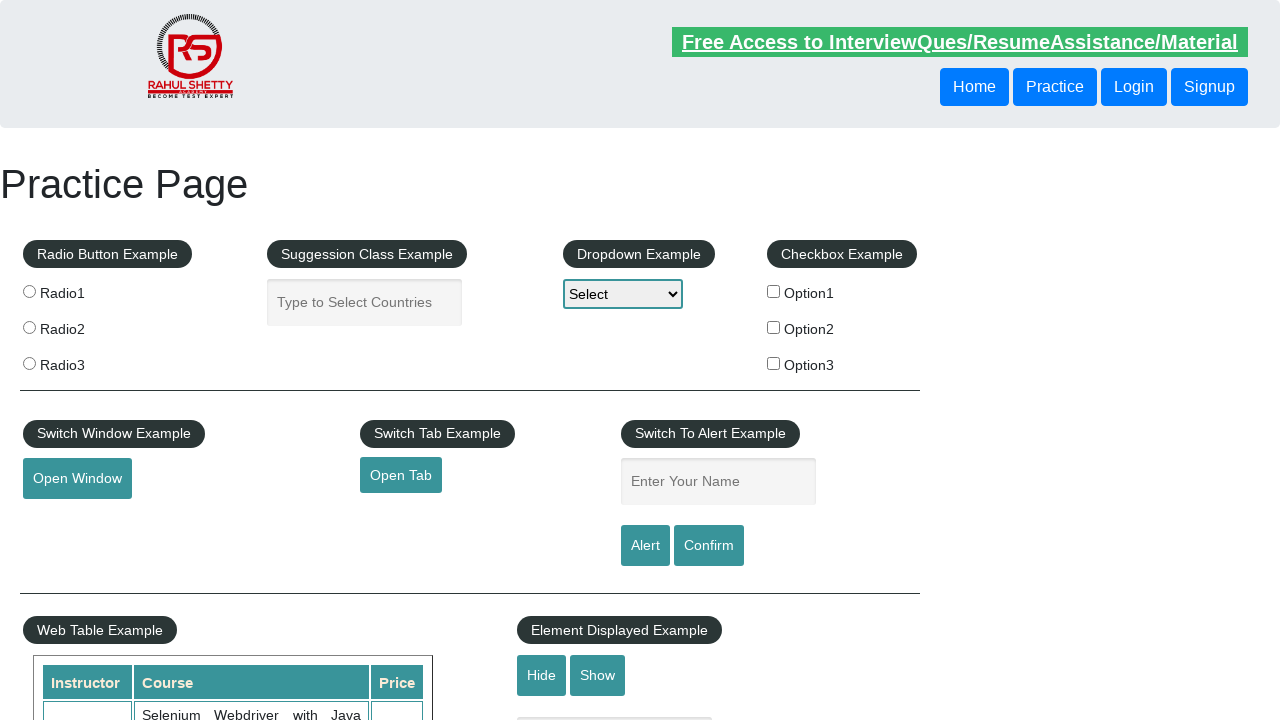

Set up dialog handler to dismiss confirmation dialog
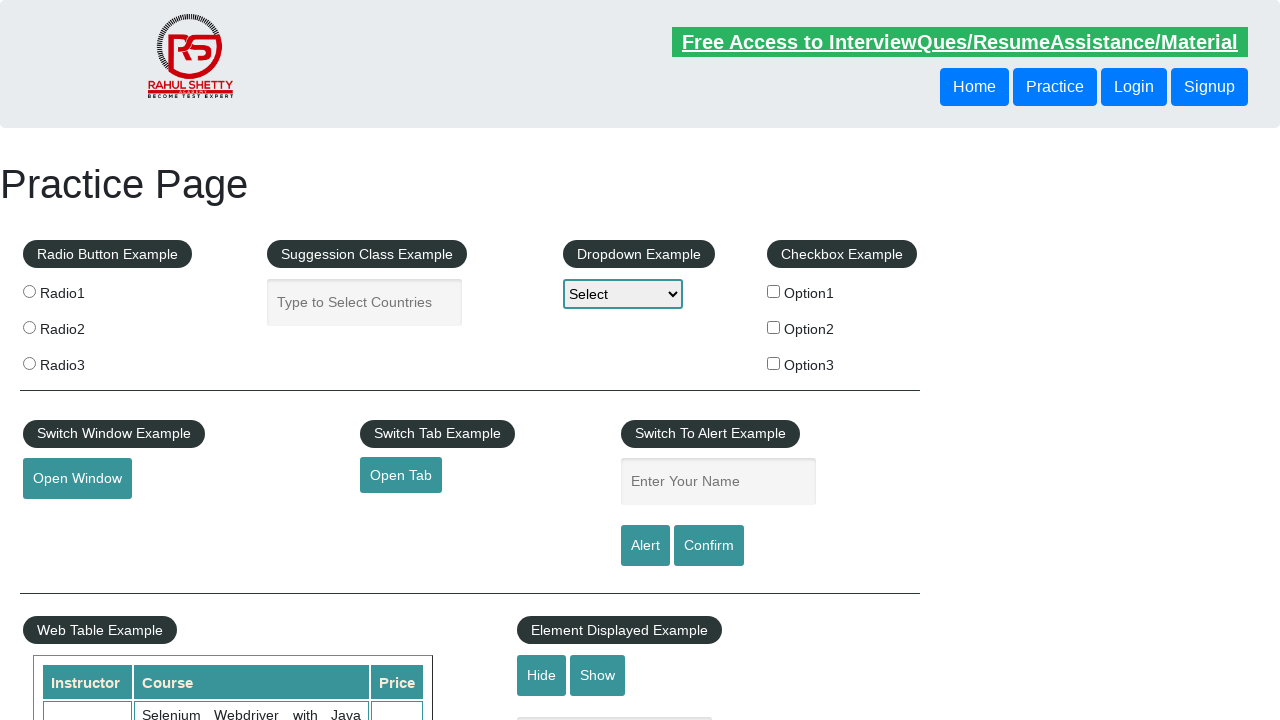

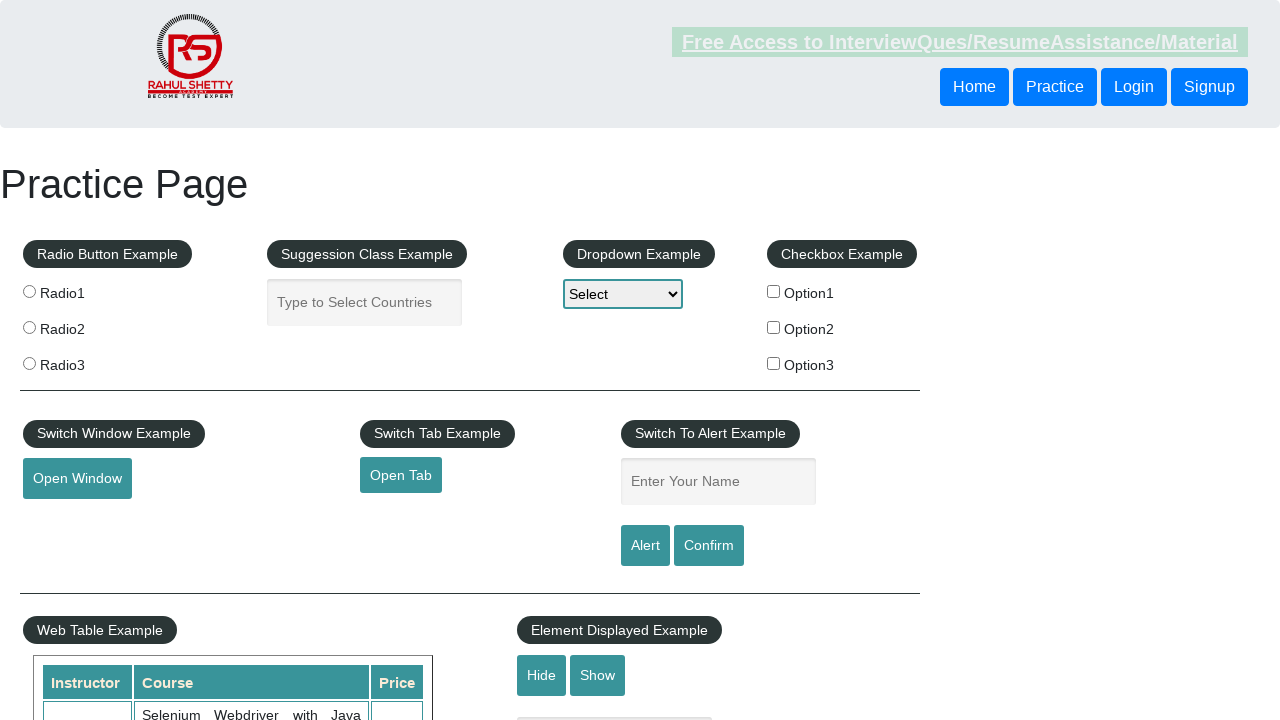